Tests clicking the Laptops category link and verifying the laptops are displayed

Starting URL: https://www.demoblaze.com/

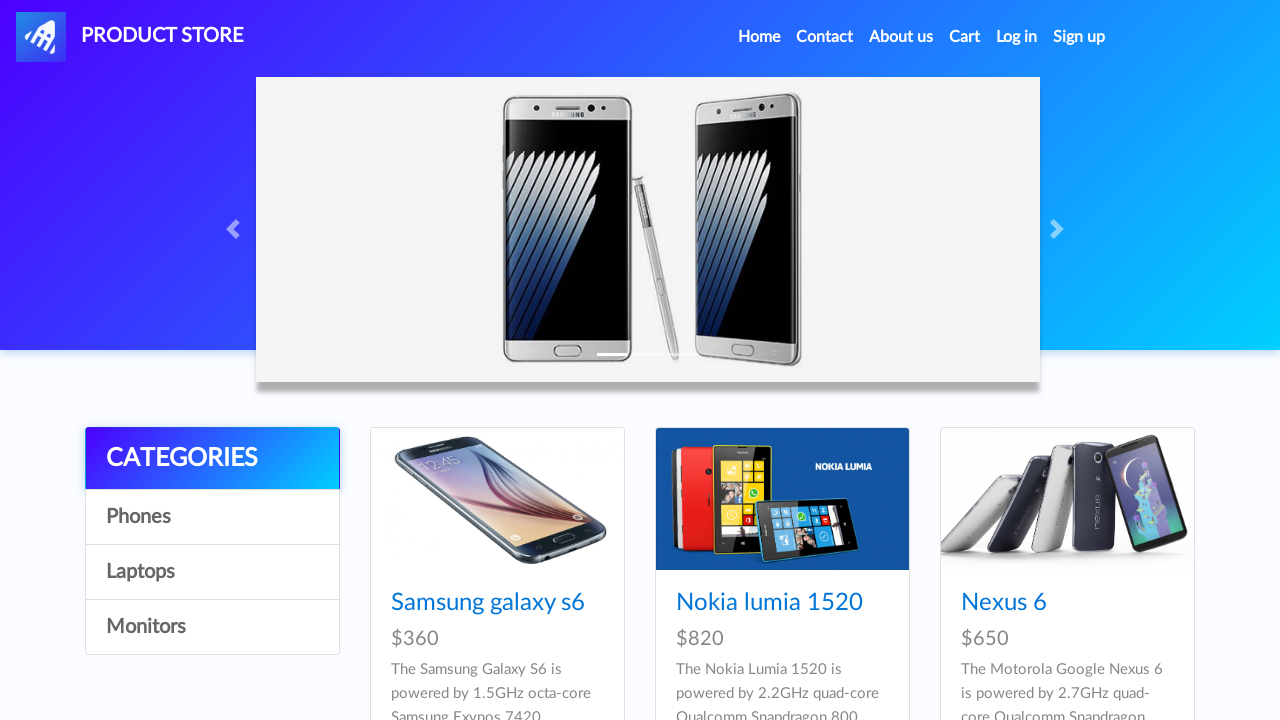

Clicked on Laptops category link at (212, 572) on text=Laptops
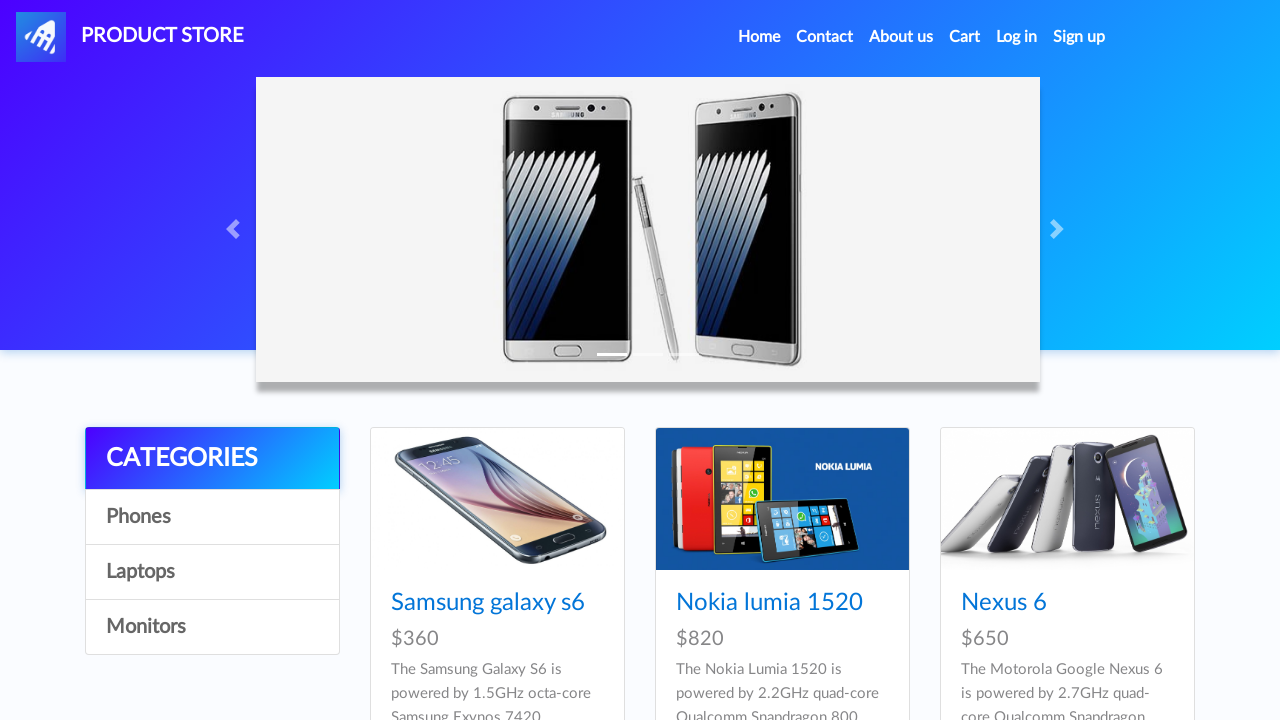

Laptops category products loaded and visible
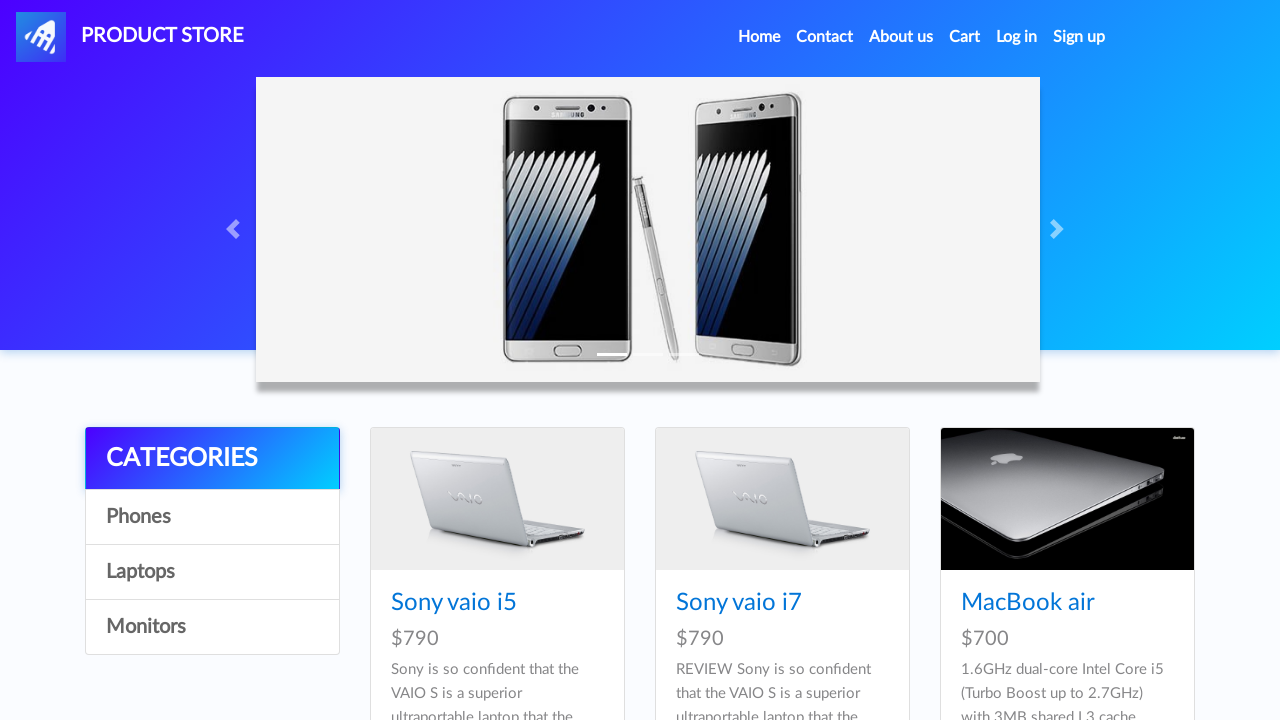

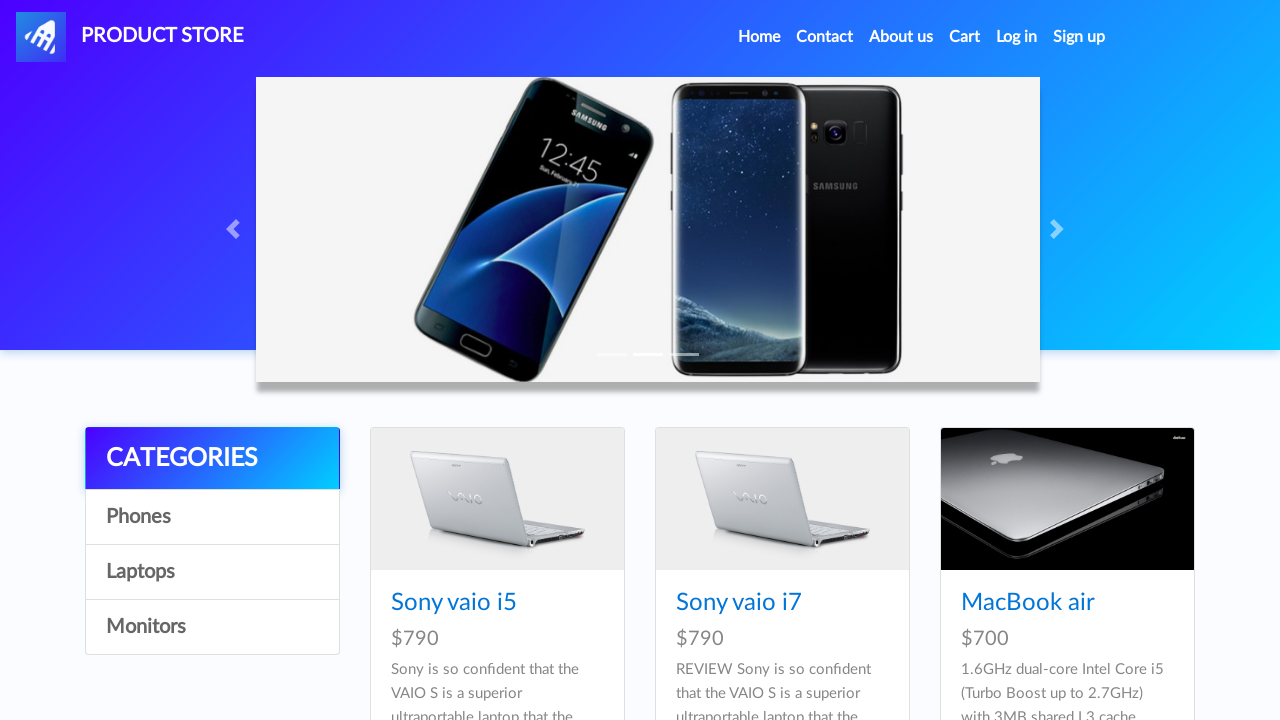